Tests JavaScript confirm dialog by clicking the second button, dismissing the alert, and verifying the result message

Starting URL: https://the-internet.herokuapp.com/javascript_alerts

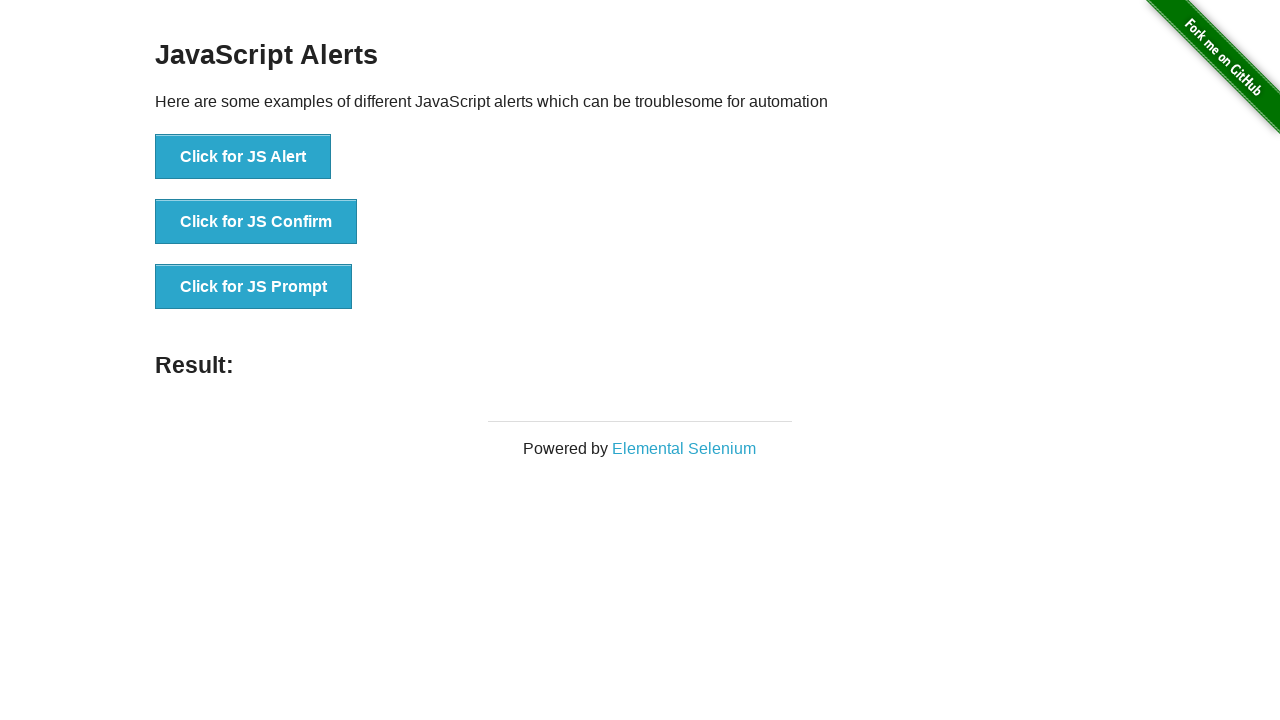

Clicked the confirm button to trigger JavaScript confirm dialog at (256, 222) on xpath=//button[@onclick='jsConfirm()']
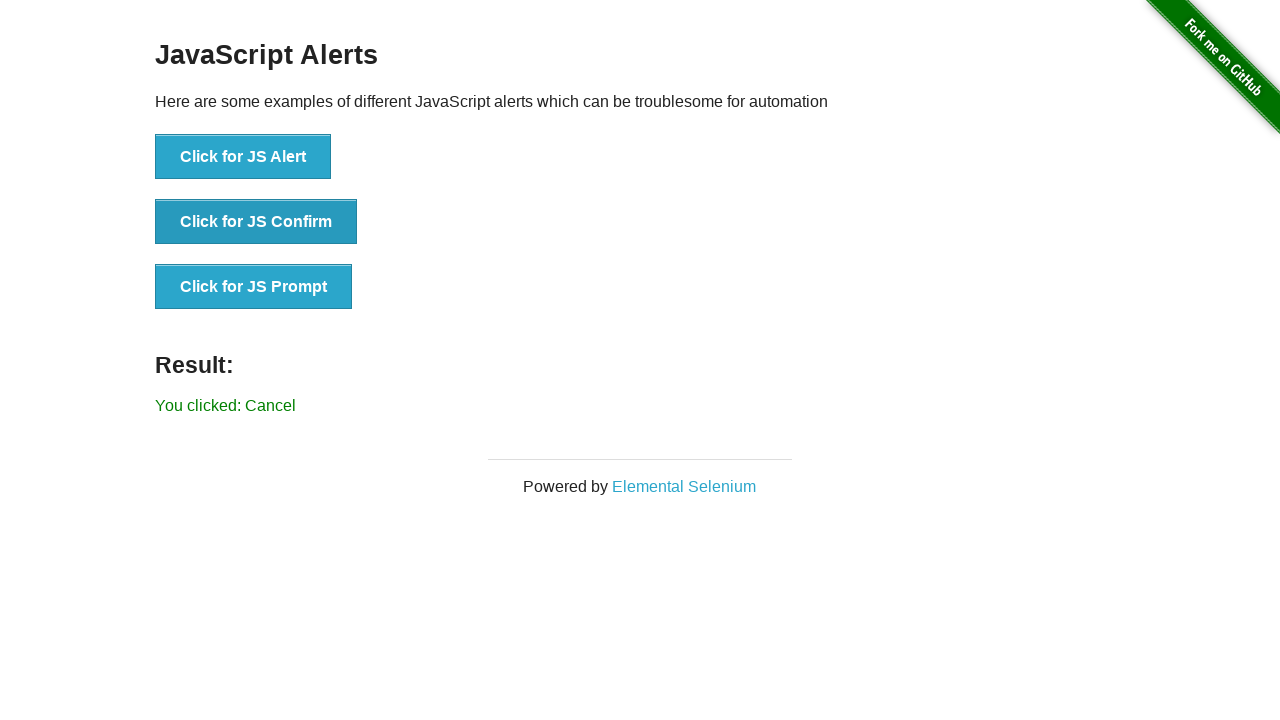

Set up dialog handler to dismiss the confirm dialog
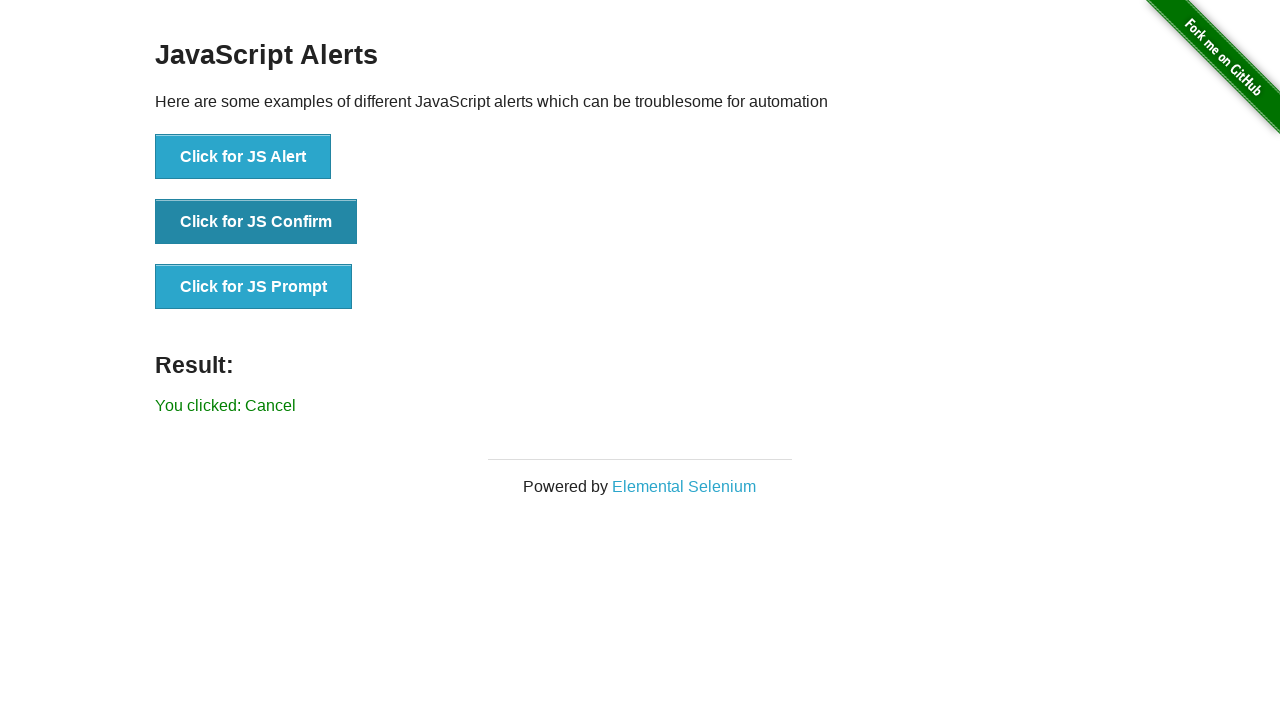

Retrieved result message text content
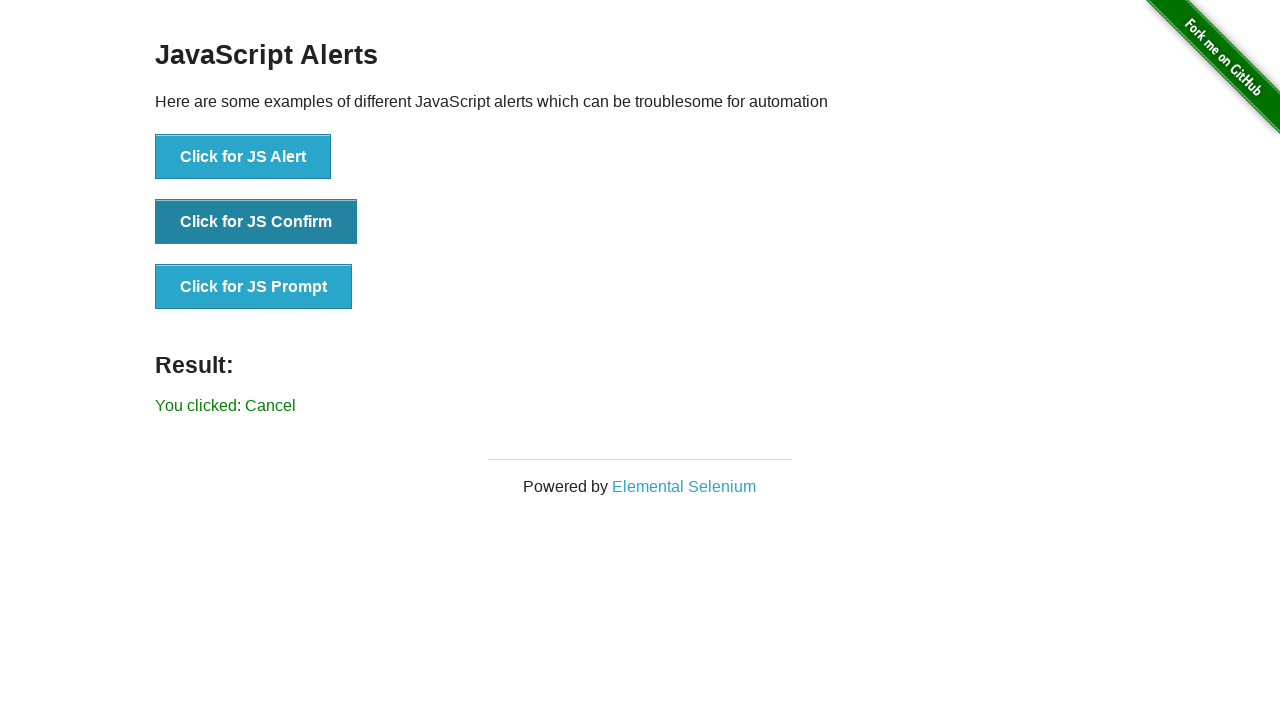

Verified that result message does not contain 'successfuly'
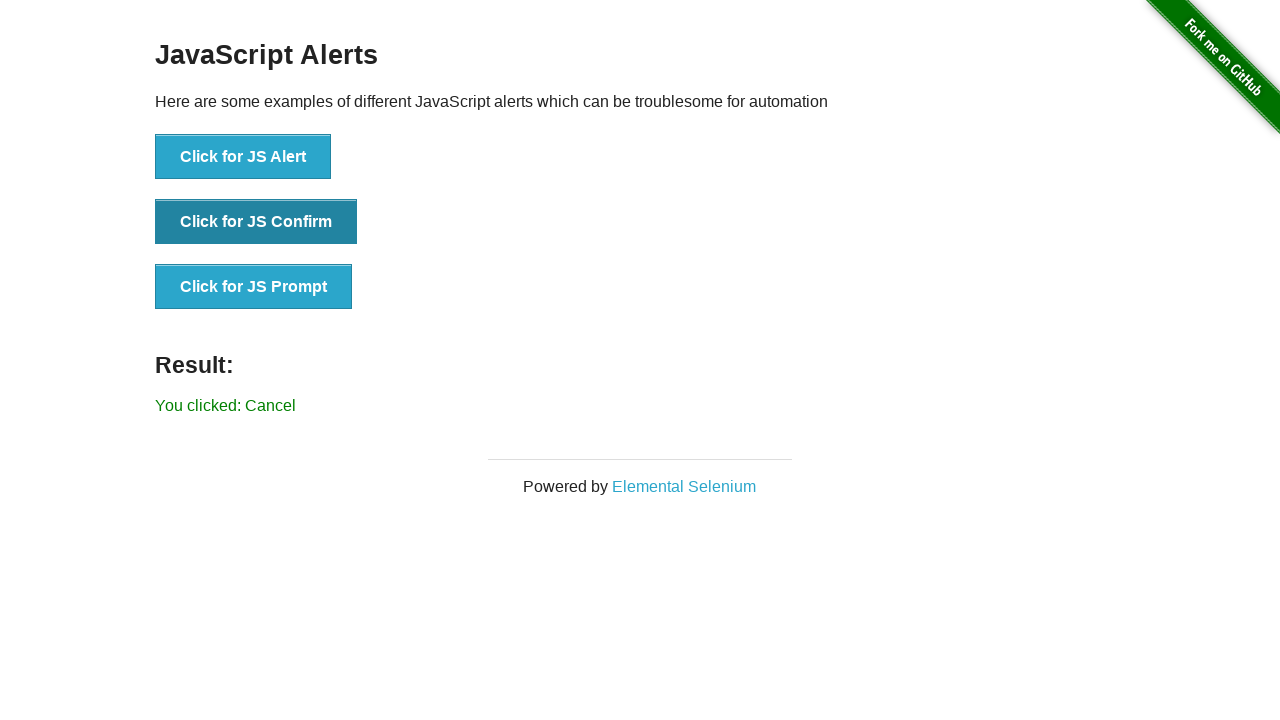

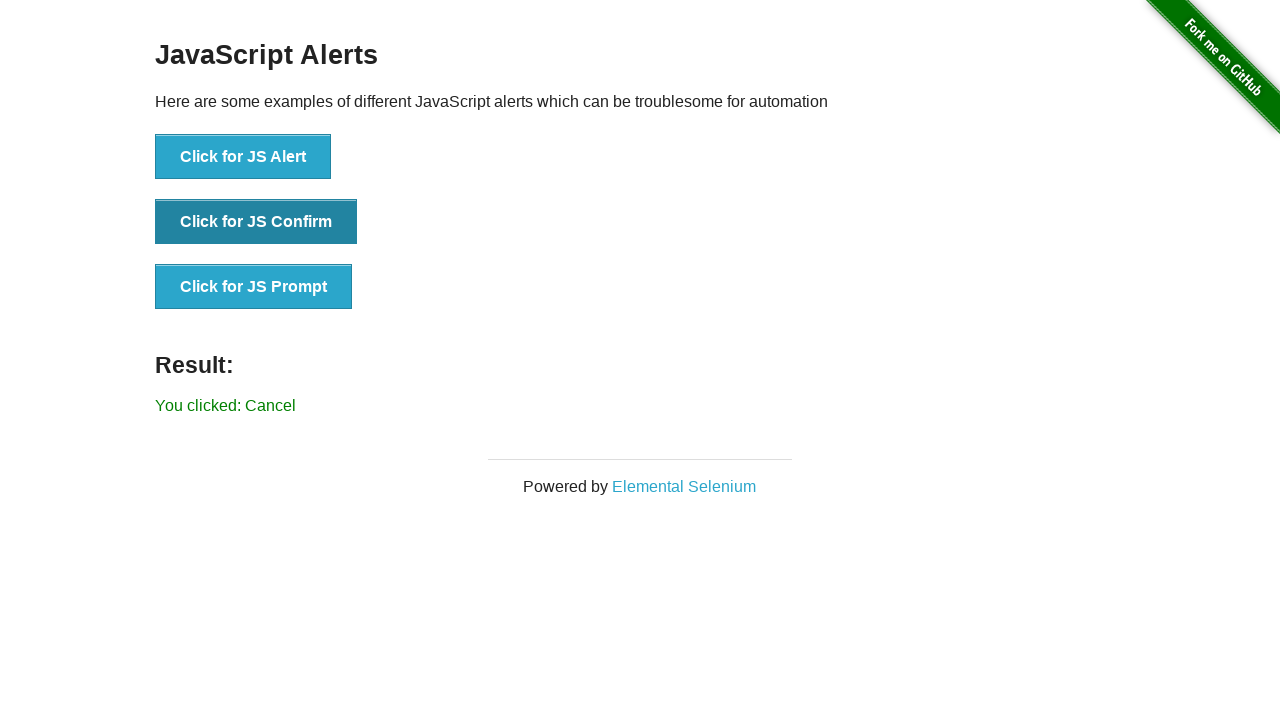